Tests a math challenge form by extracting a hidden value from an element's attribute, calculating a result using logarithmic and trigonometric functions, filling in the answer, checking required checkboxes, and submitting the form.

Starting URL: http://suninjuly.github.io/get_attribute.html

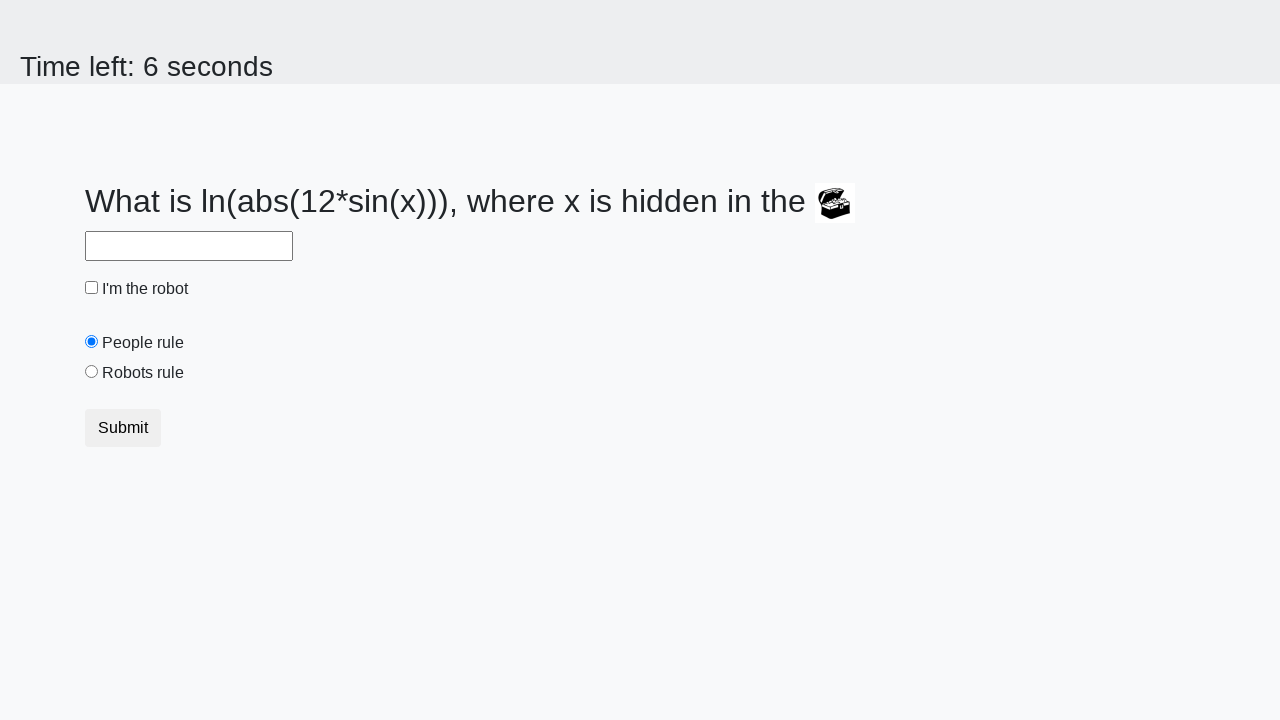

Located the treasure element with hidden value
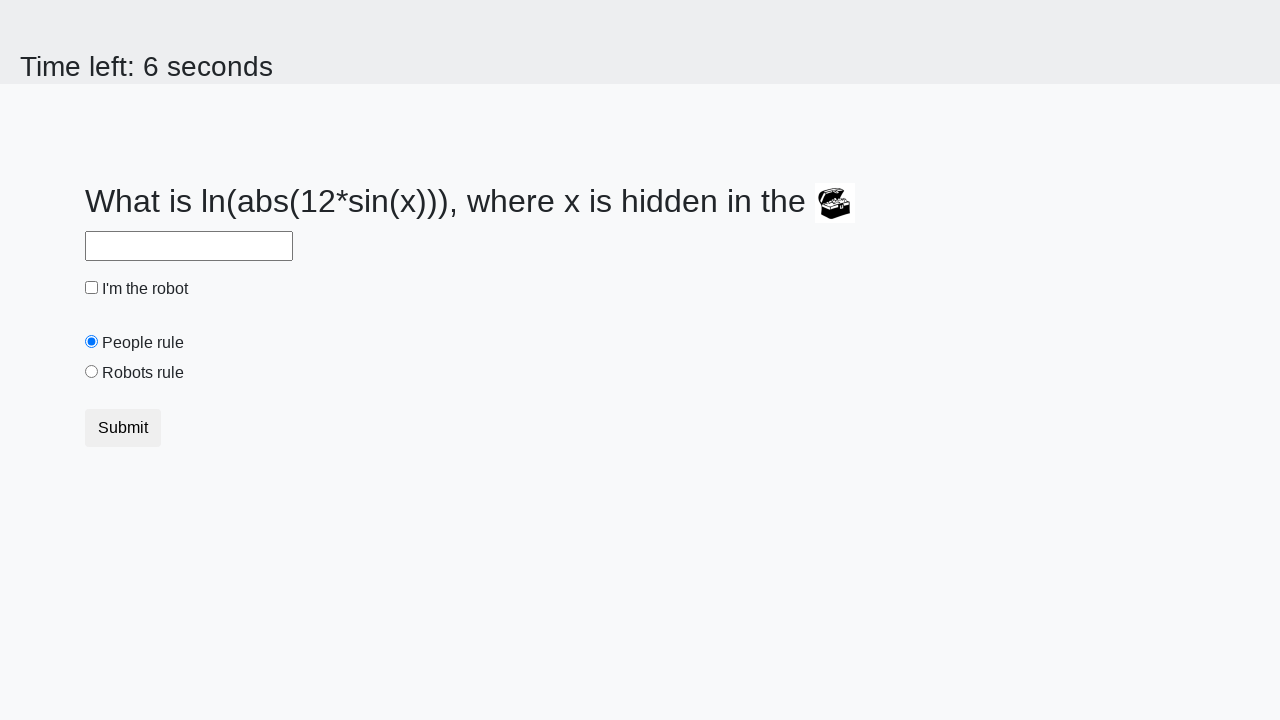

Extracted hidden valuex attribute from treasure element
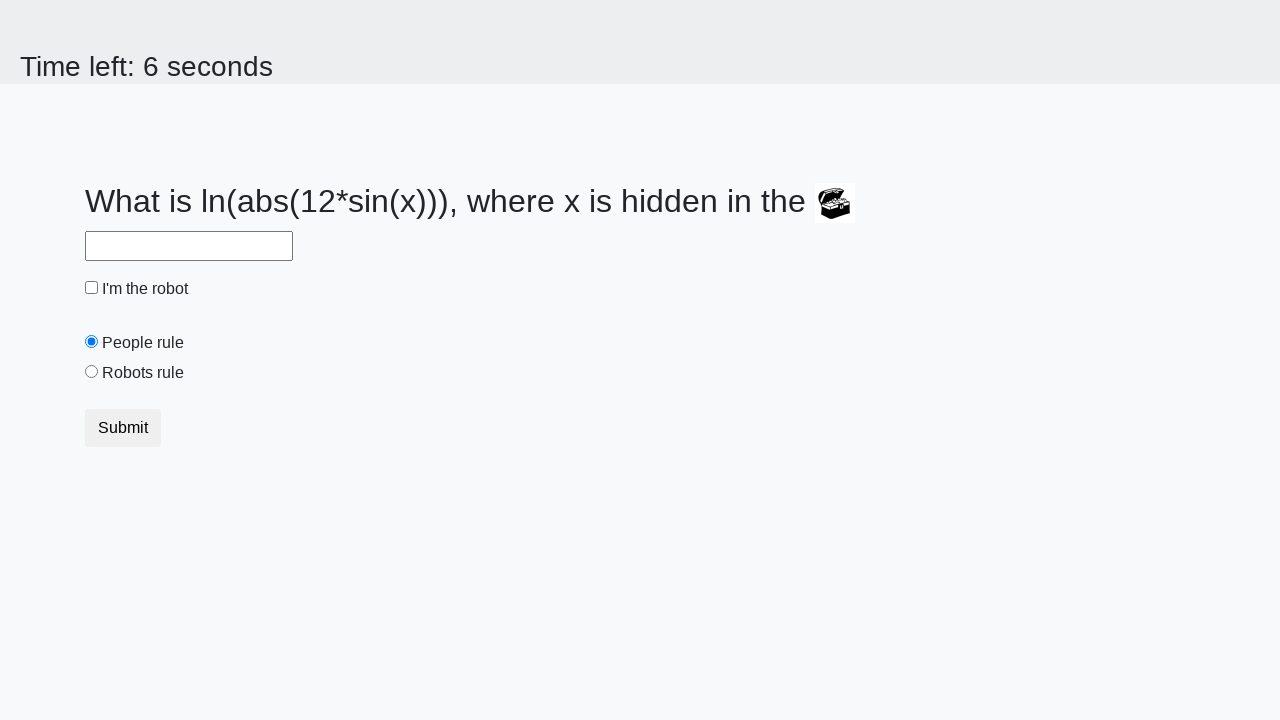

Calculated answer using logarithmic and trigonometric functions
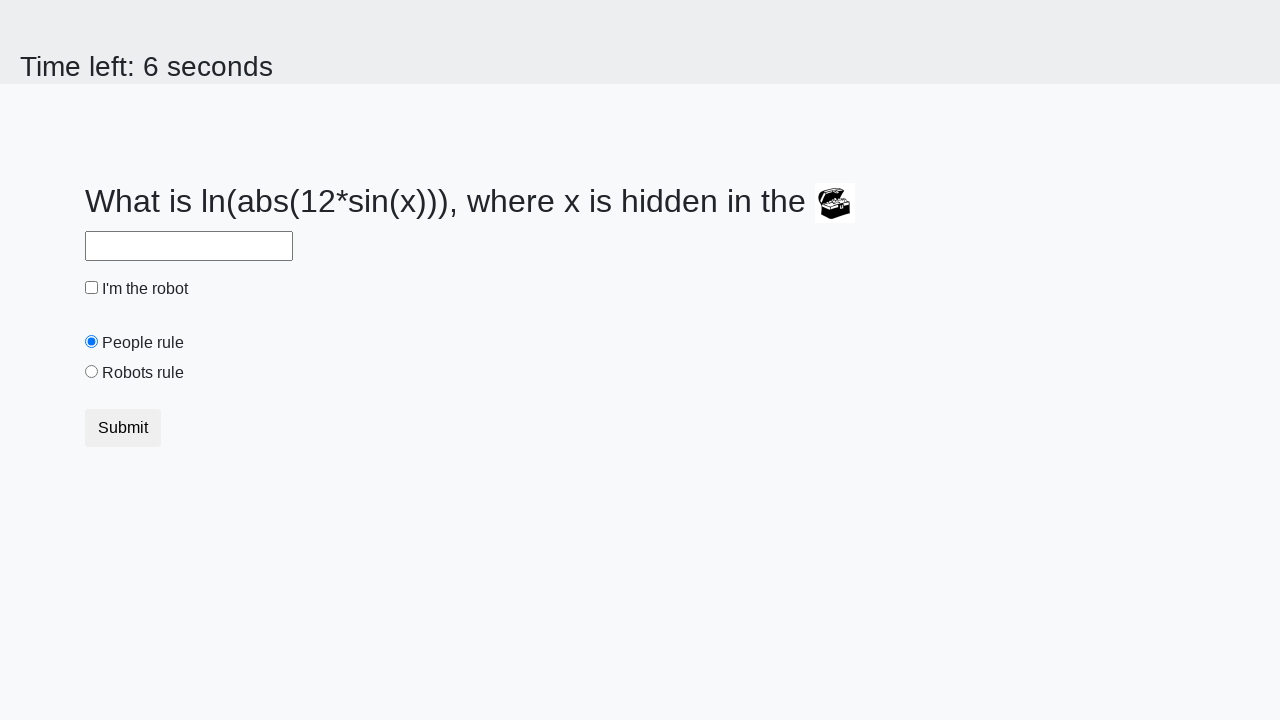

Filled answer field with calculated result on #answer
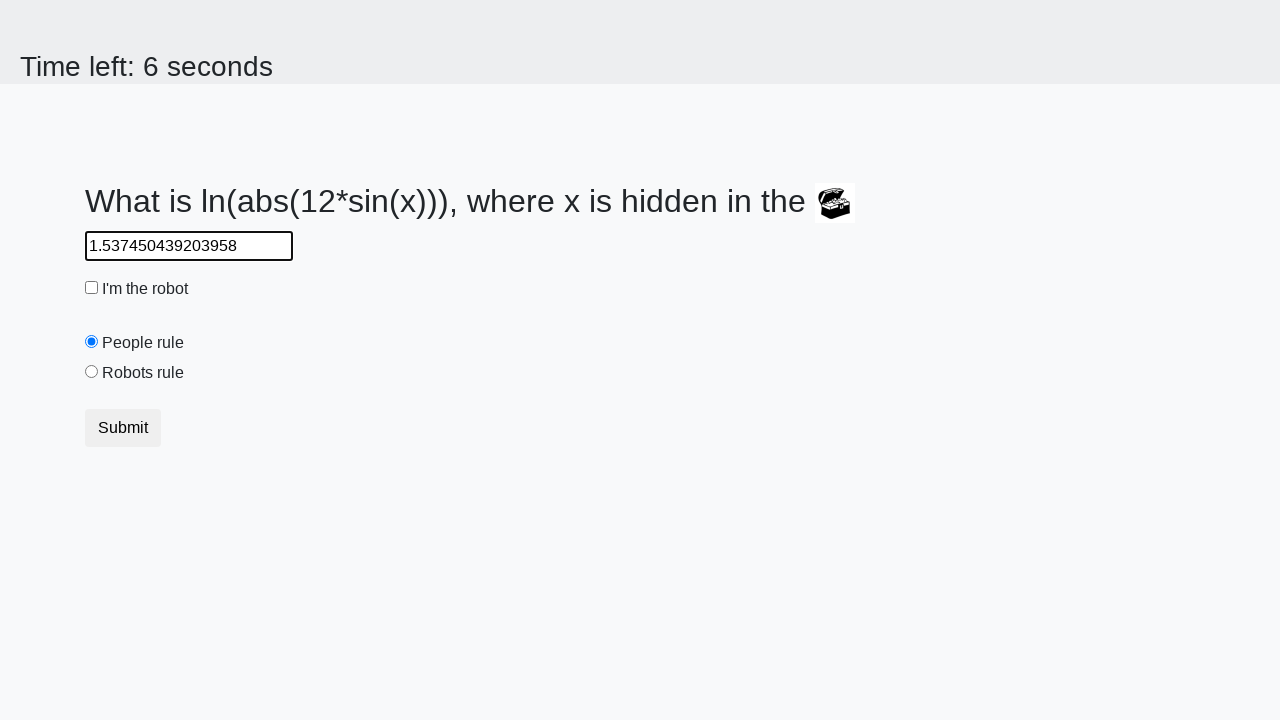

Checked the robot checkbox at (92, 288) on #robotCheckbox
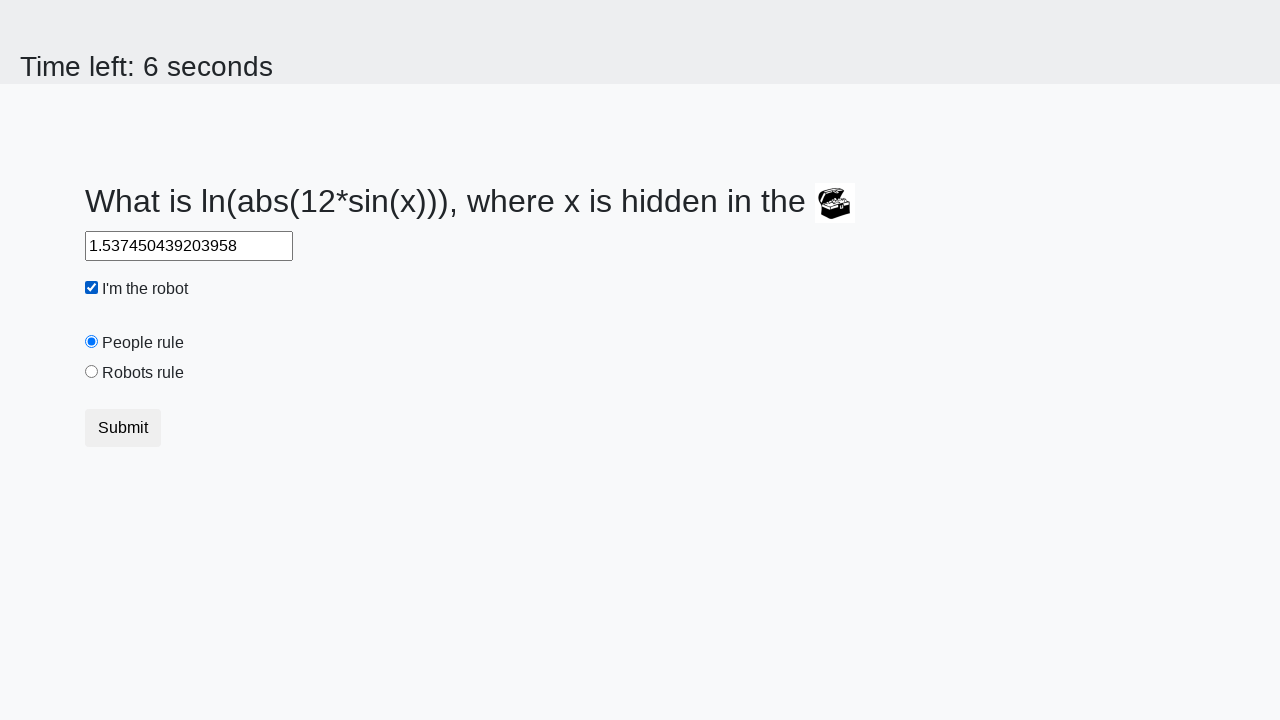

Checked the robots rule checkbox at (92, 372) on #robotsRule
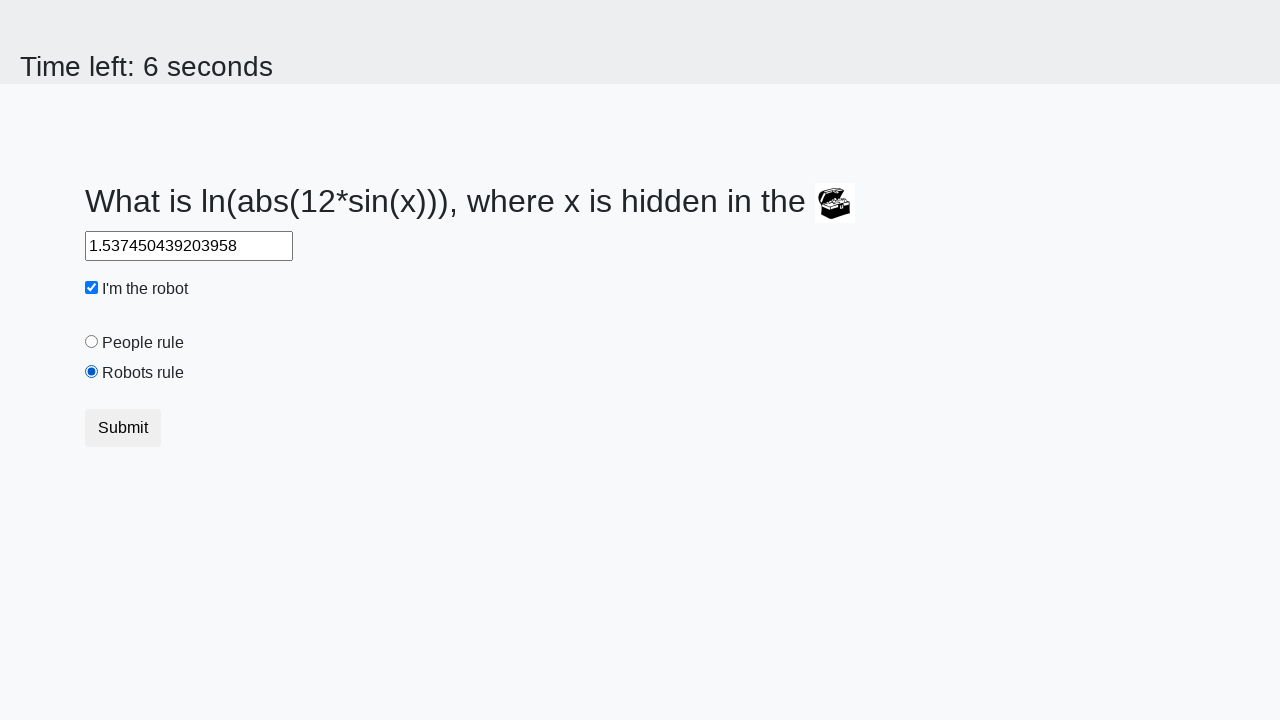

Submitted the math challenge form at (123, 428) on button
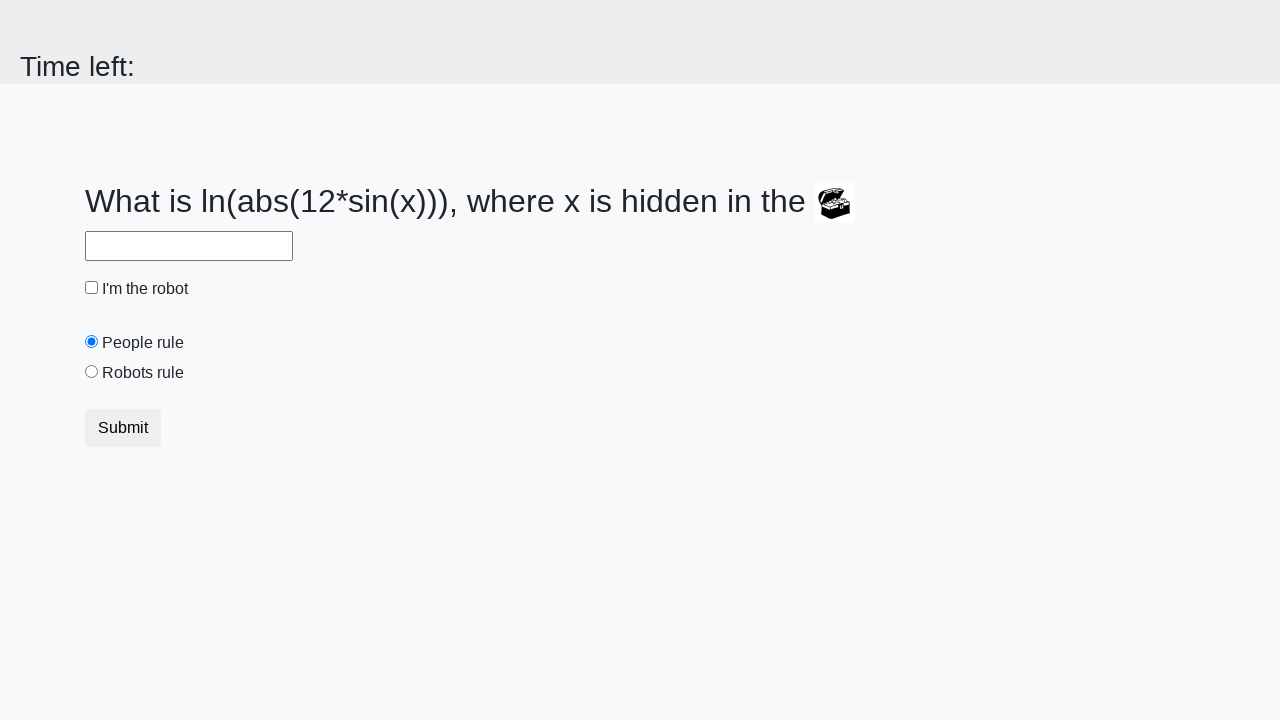

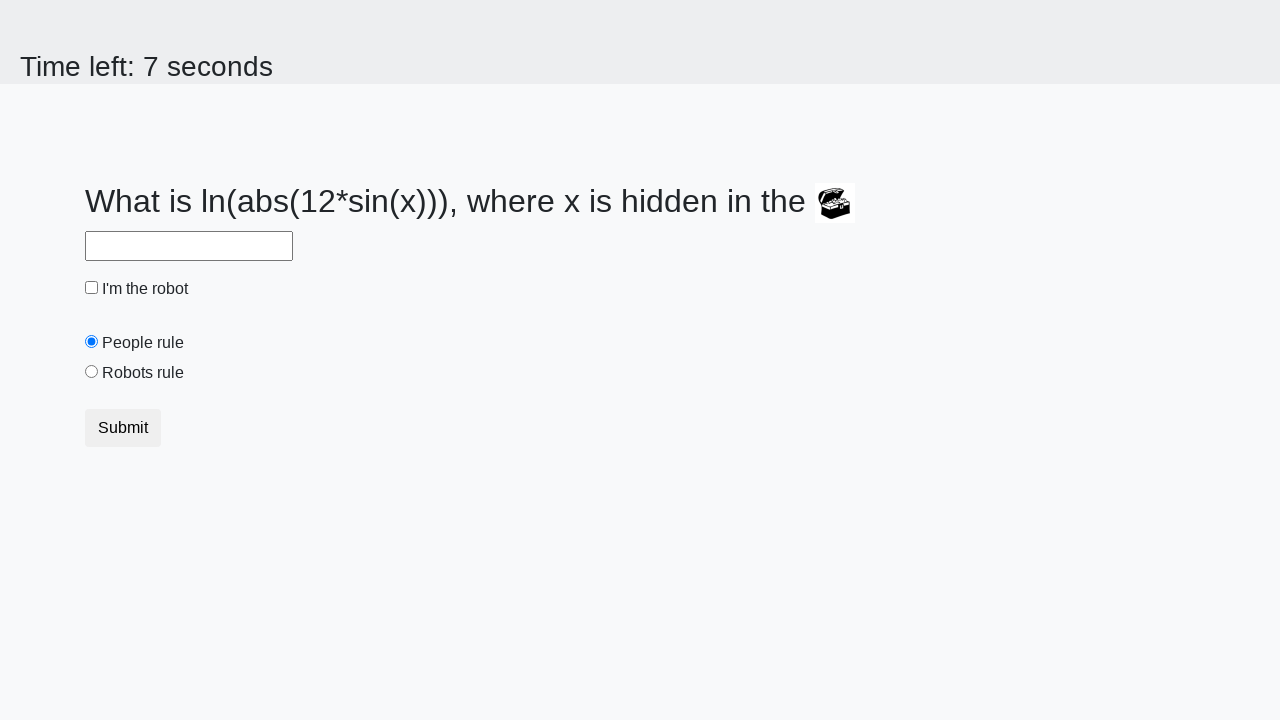